Tests login form validation by clicking login button without entering username, verifying error message appears

Starting URL: https://www.saucedemo.com/

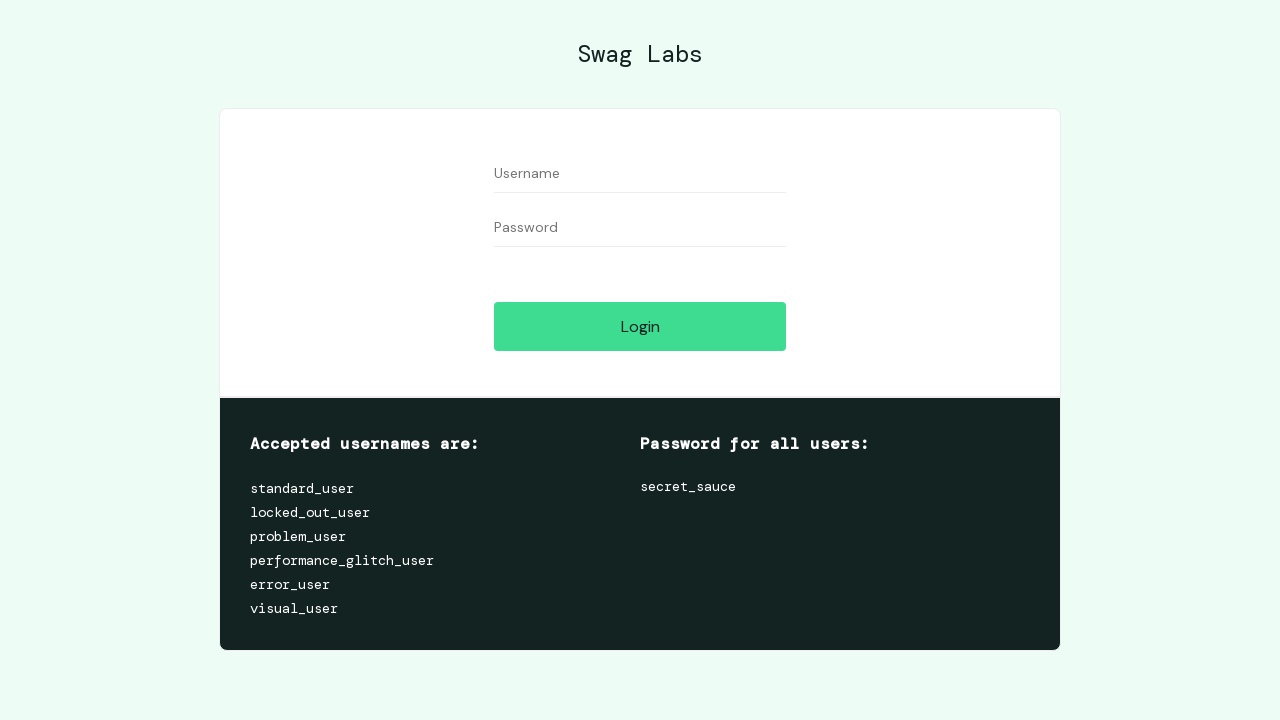

Navigated to Sauce Demo login page
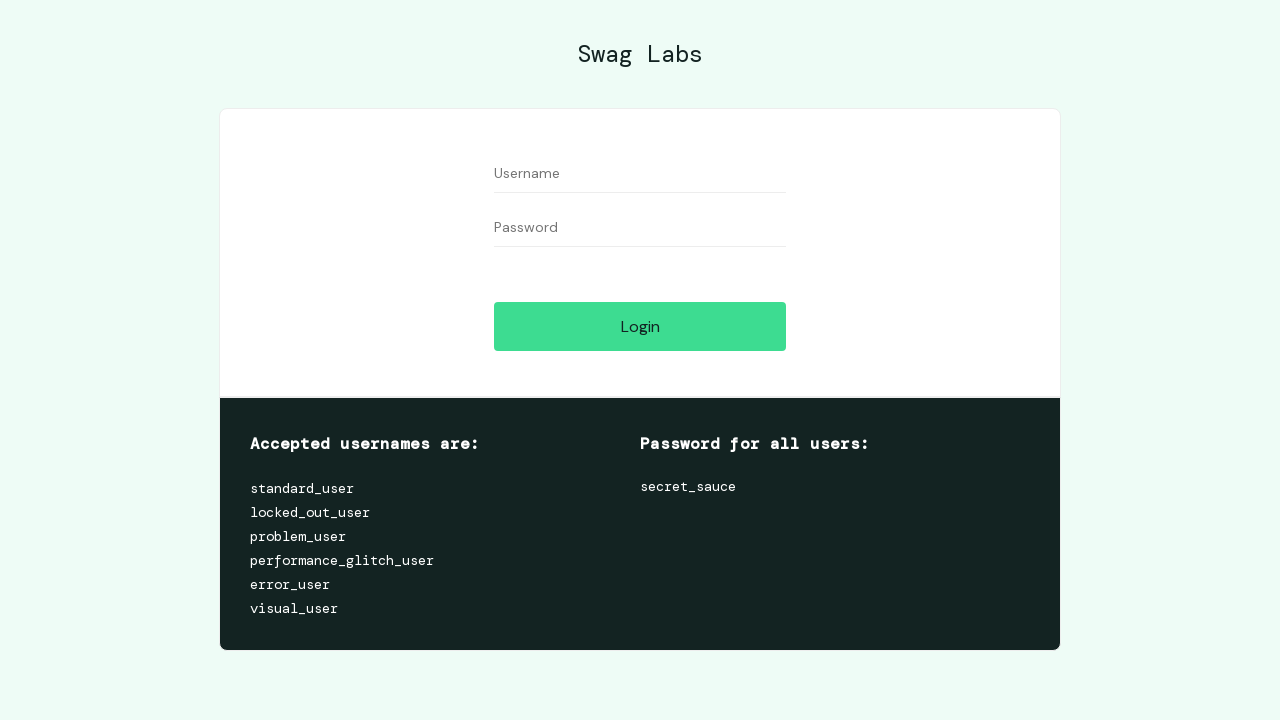

Clicked login button without entering username or password at (640, 326) on #login-button
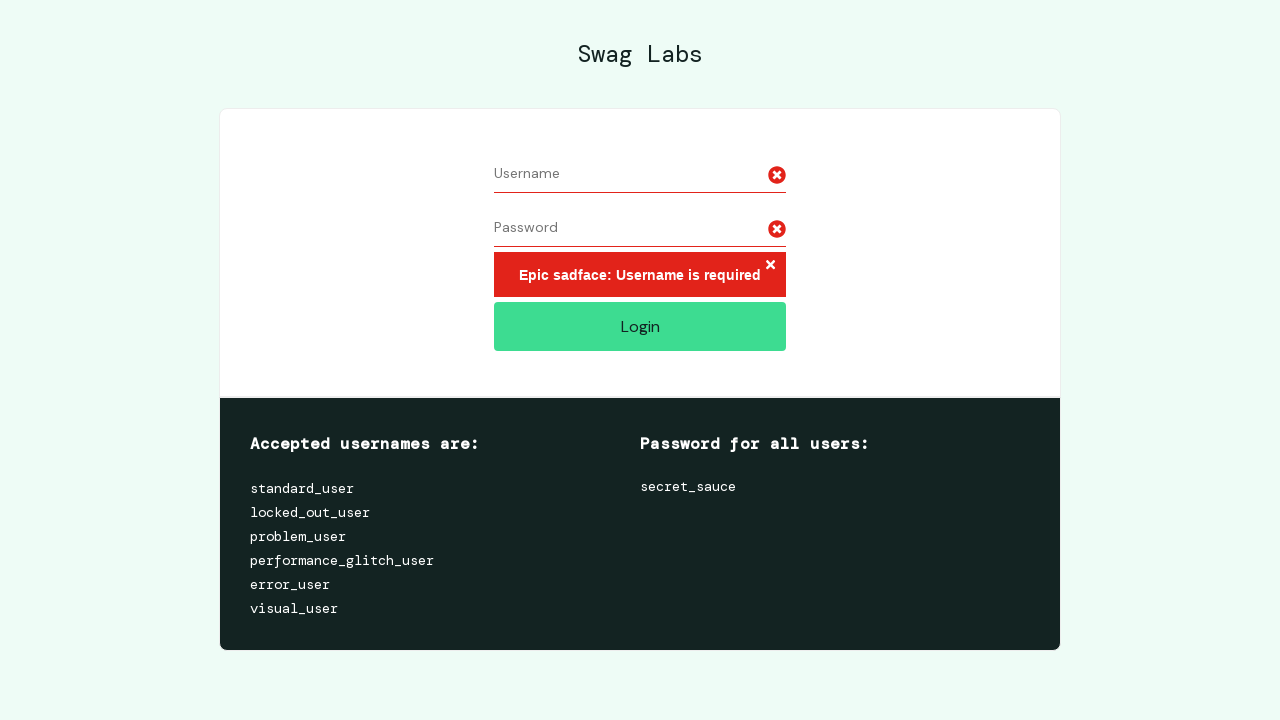

Error message appeared on login form
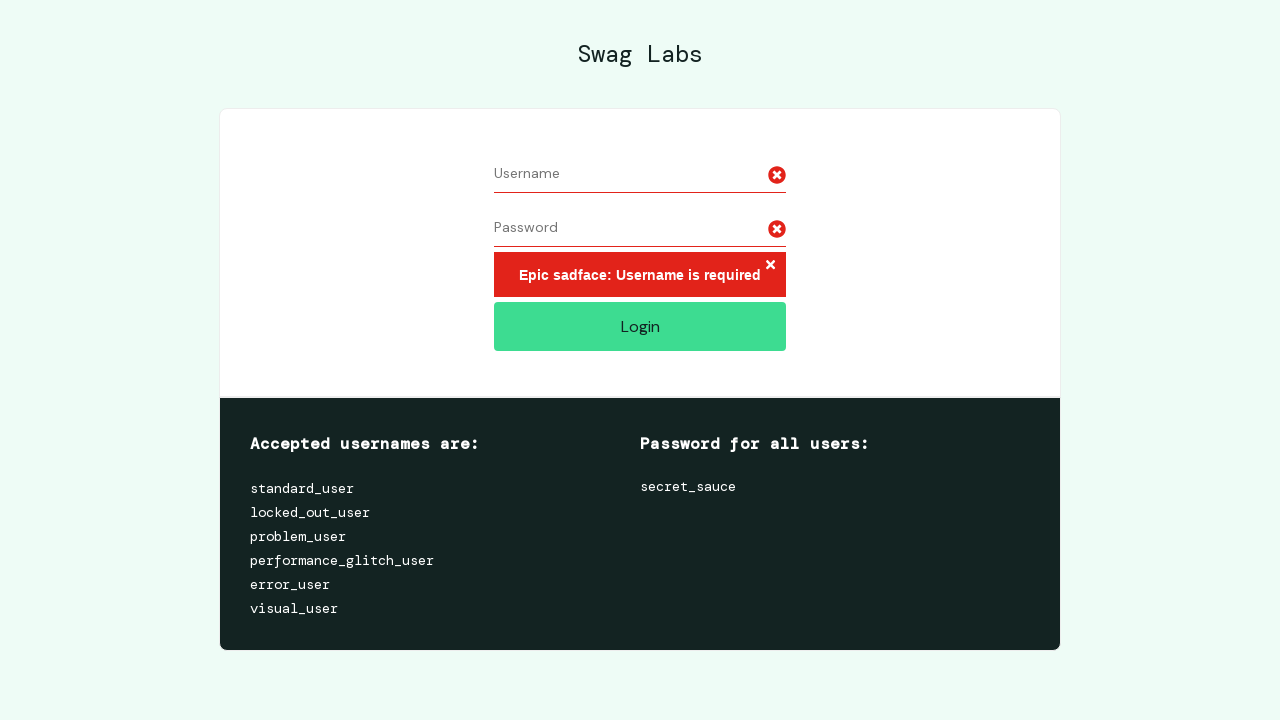

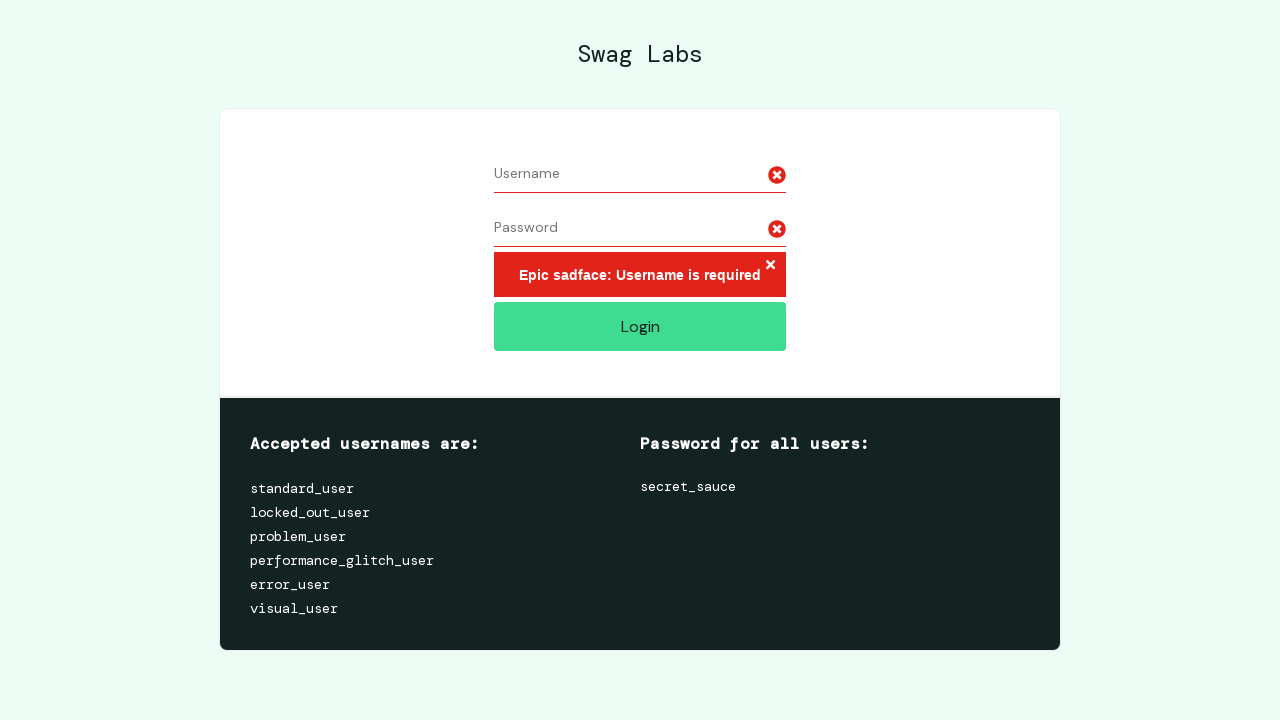